Tests table sorting functionality by clicking a column header twice to sort in descending order and verifying the sorted results

Starting URL: https://rahulshettyacademy.com/seleniumPractise/#/offers

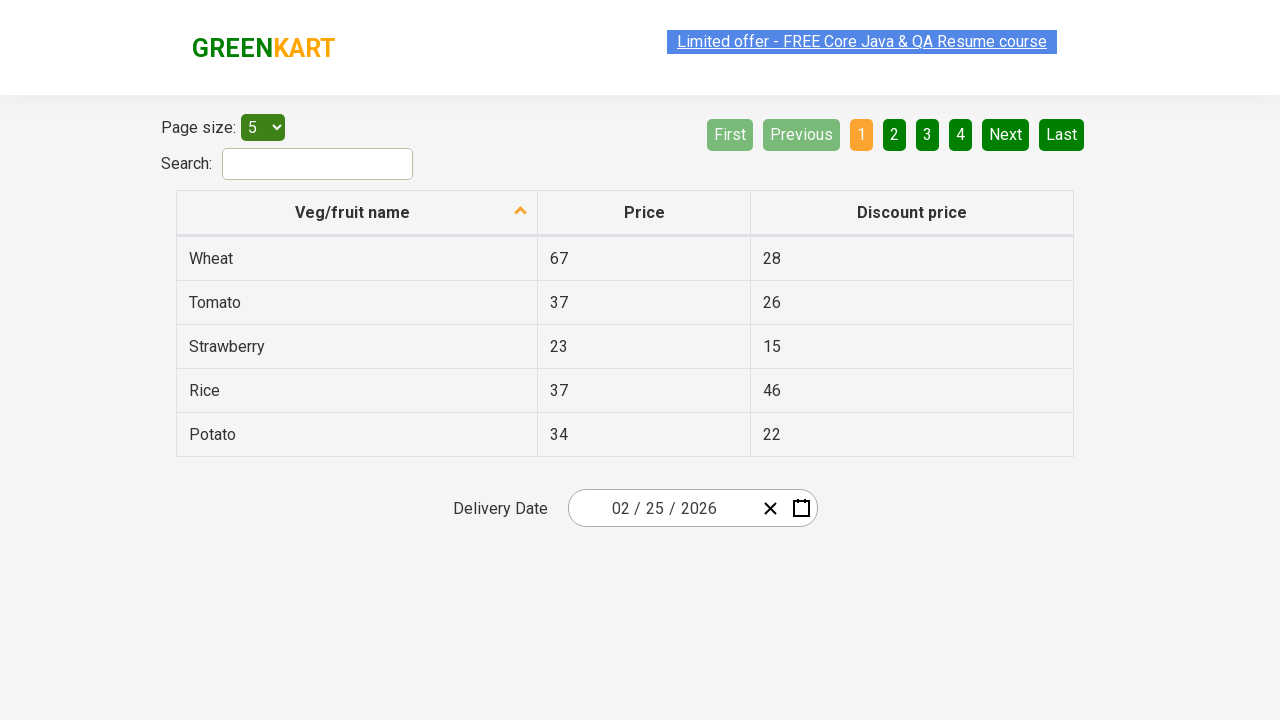

Clicked second column header to initiate sorting at (644, 213) on xpath=//tr/th[2]
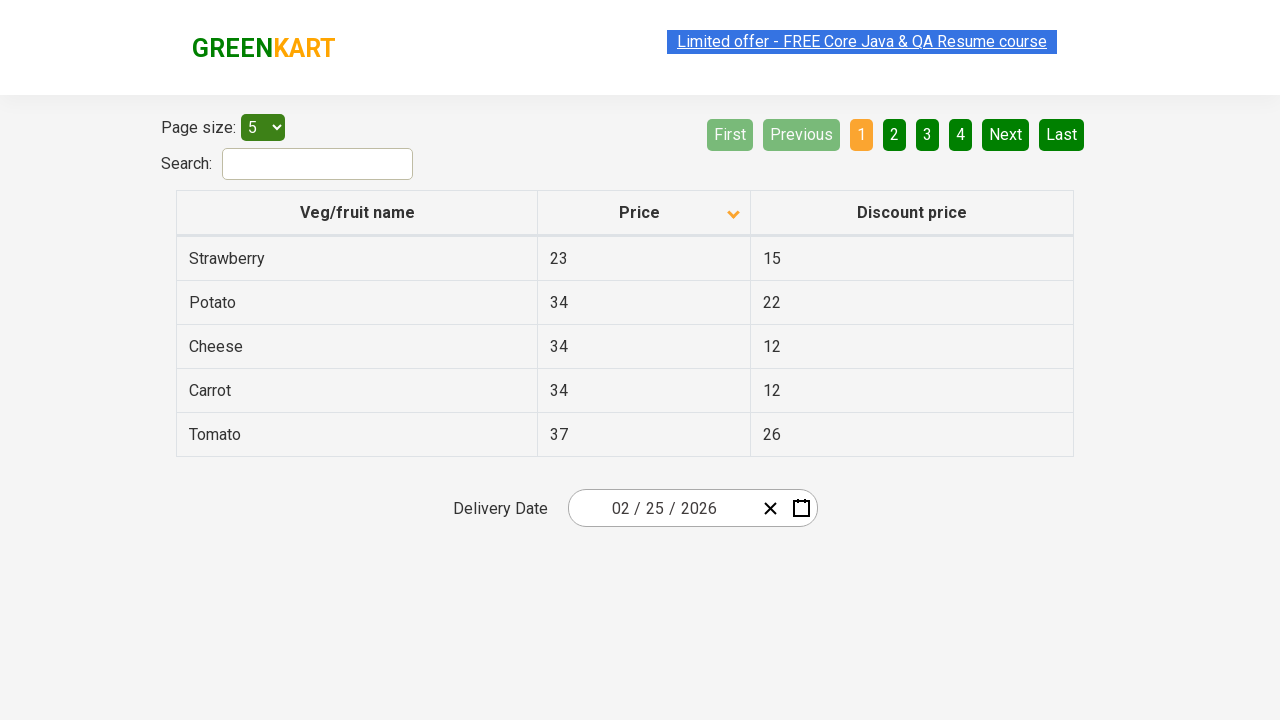

Clicked second column header again to sort in descending order at (644, 213) on xpath=//tr/th[2]
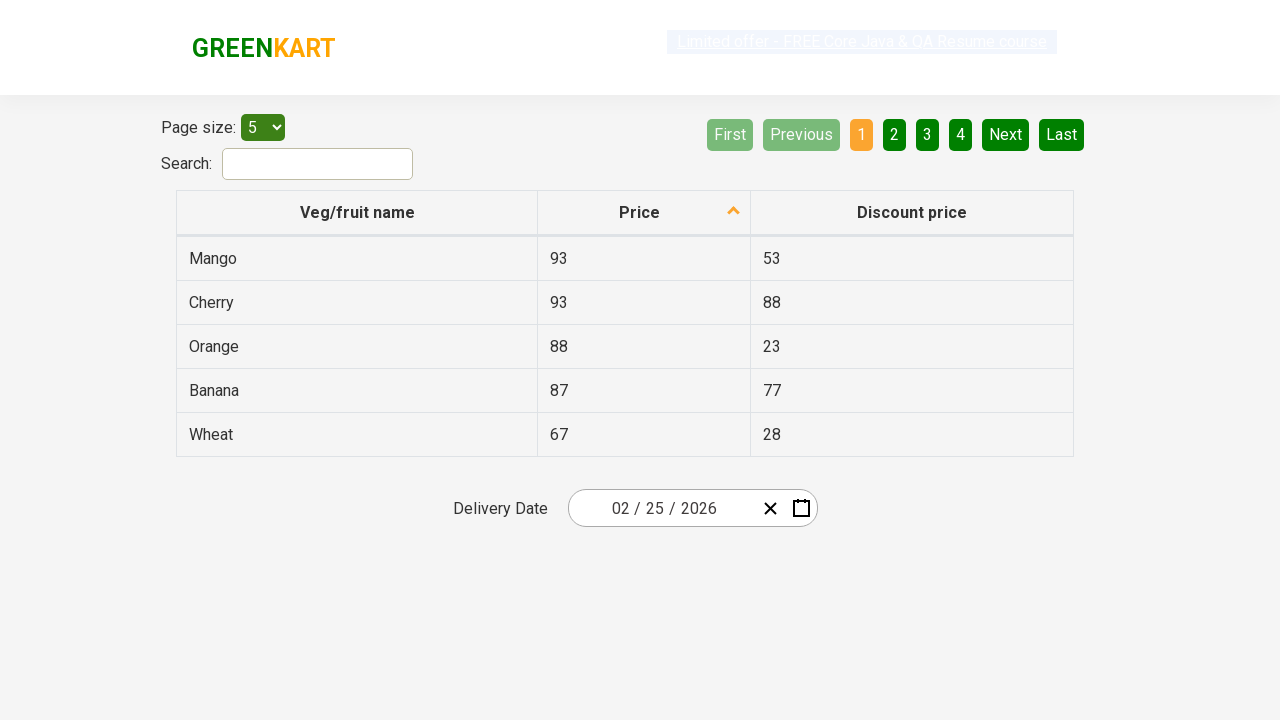

Retrieved all fruit names from second column
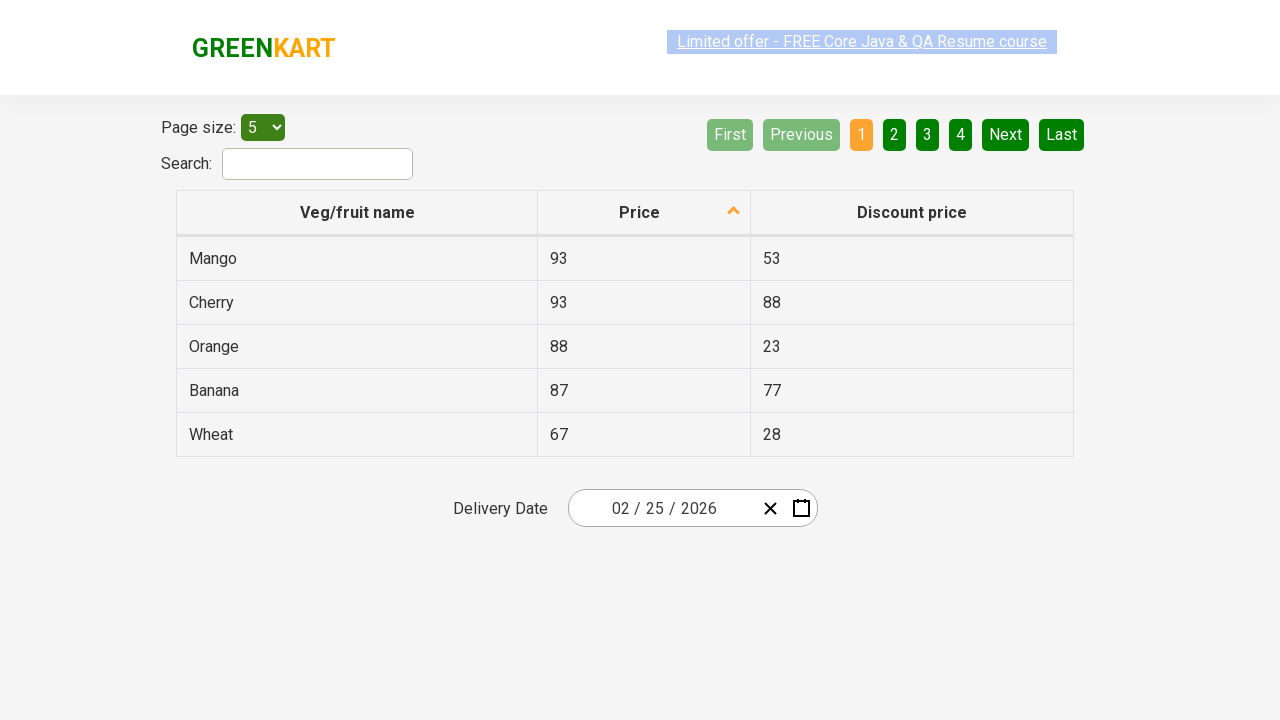

Extracted fruit names: ['93', '93', '88', '87', '67']
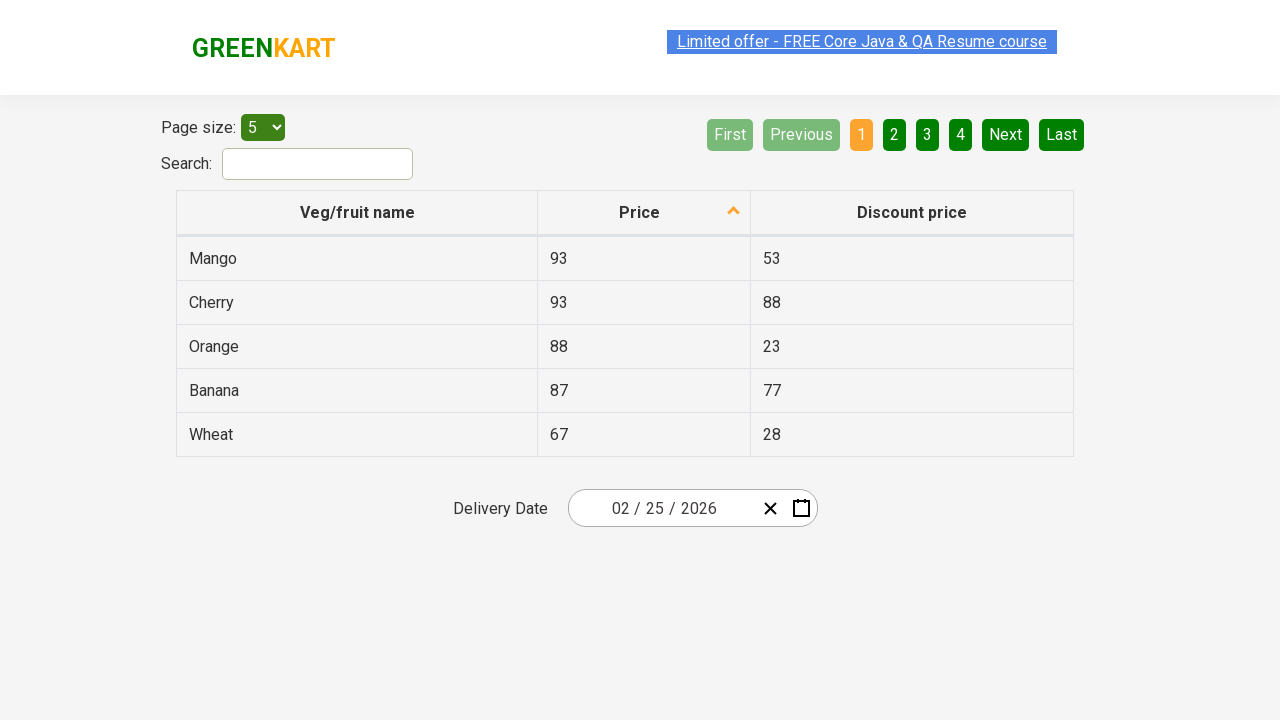

Created sorted copy in descending order: ['93', '93', '88', '87', '67']
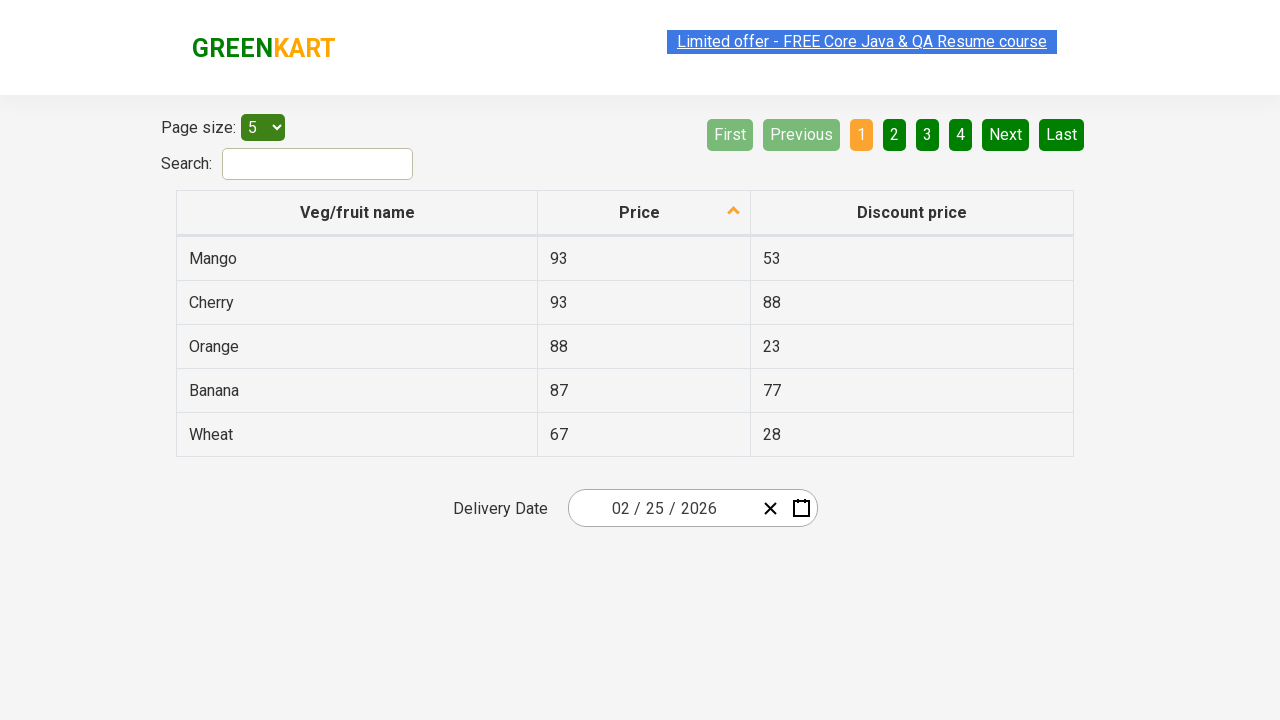

Assertion passed: table is sorted correctly in descending order
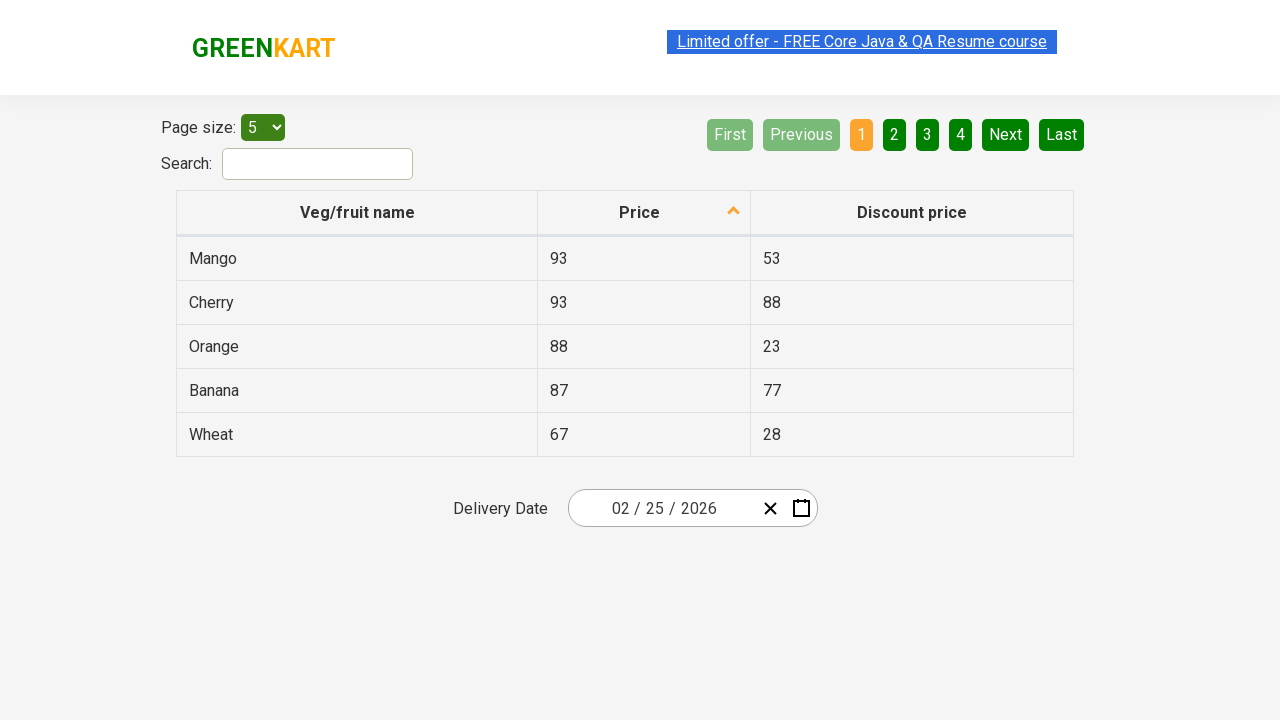

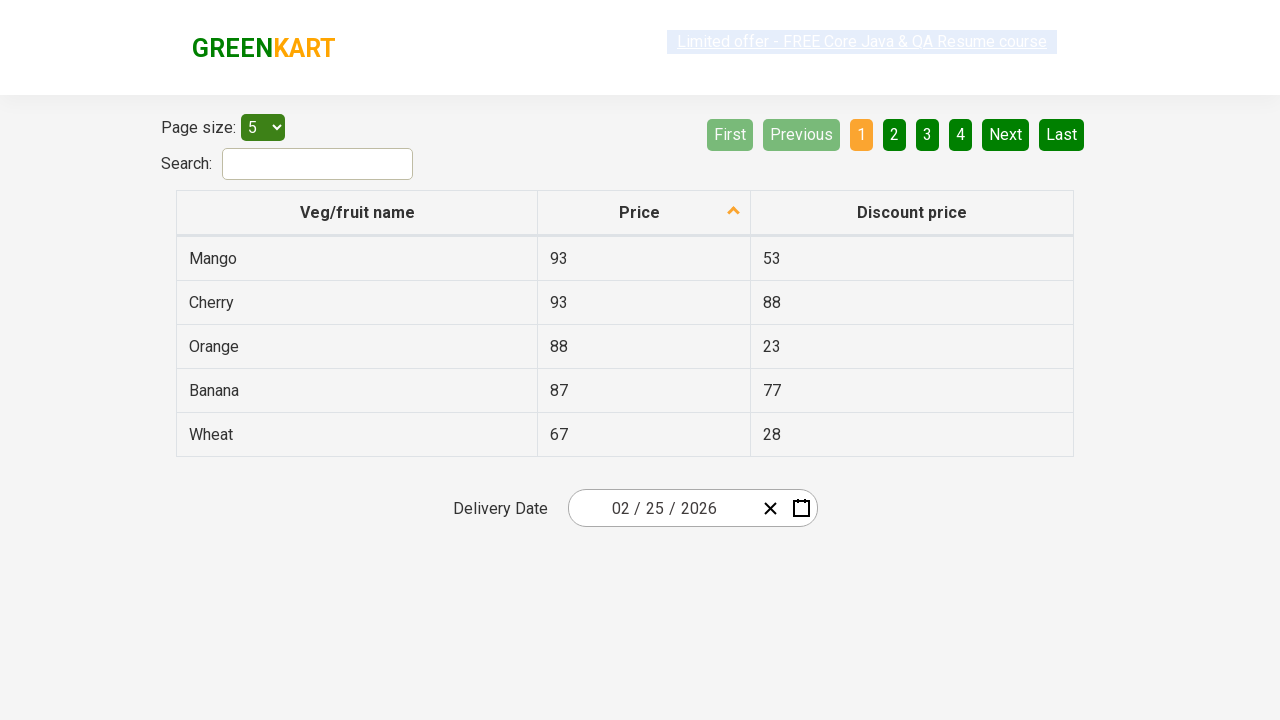